Navigates to zap.co.il and clicks on the "more" button followed by clicking a specific link

Starting URL: https://www.zap.co.il/

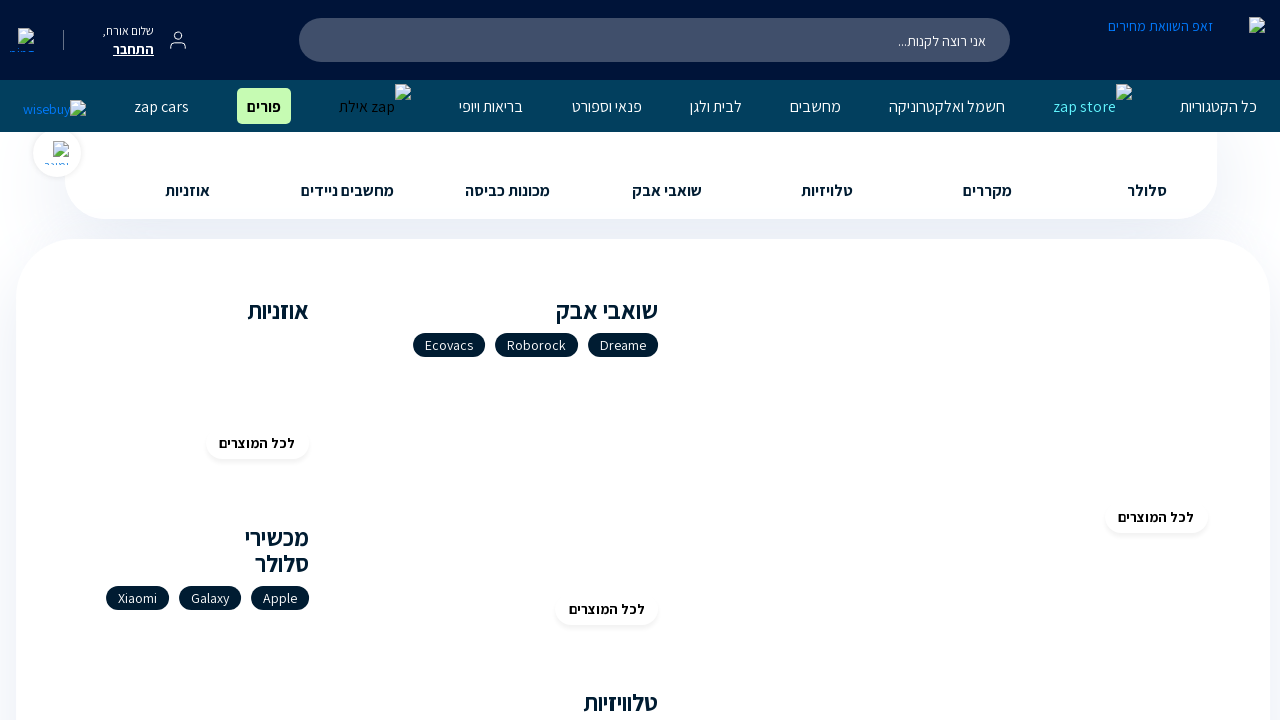

Navigated to https://www.zap.co.il/
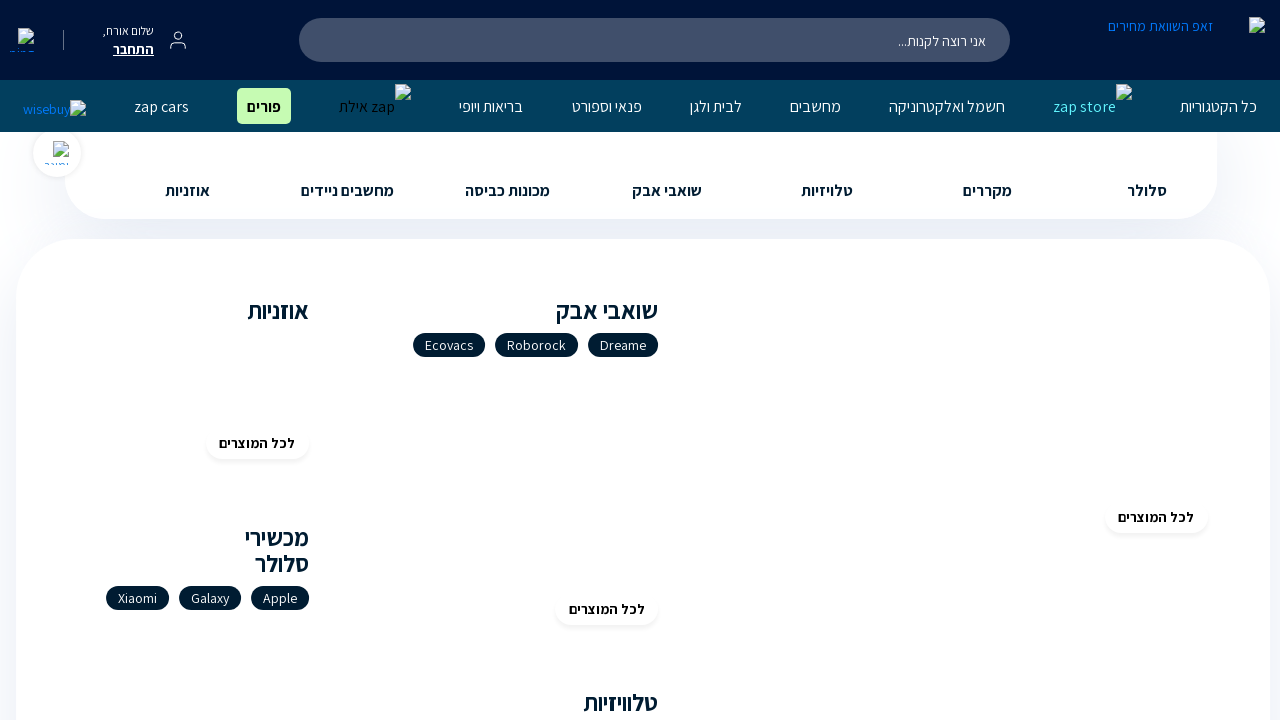

Clicked on the 'more' button at (33, 361) on .more_butt_box
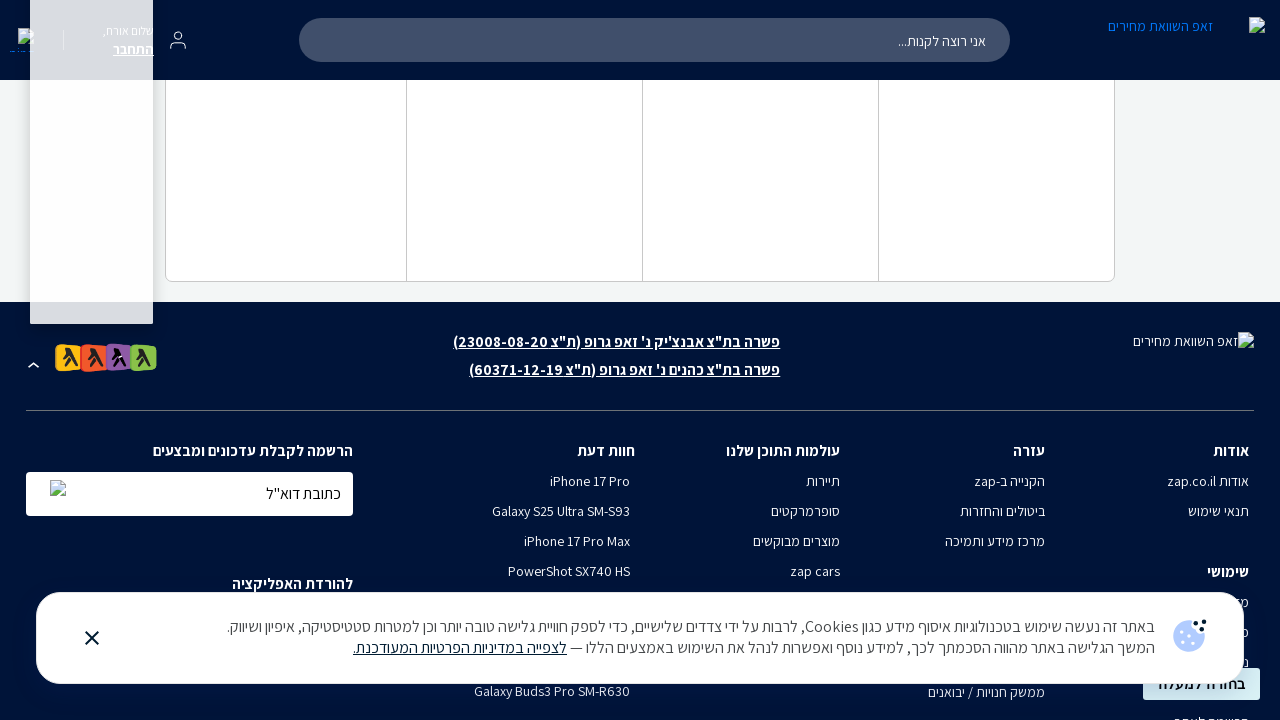

Clicked on the specific link (link_06) at (91, 361) on .link_06
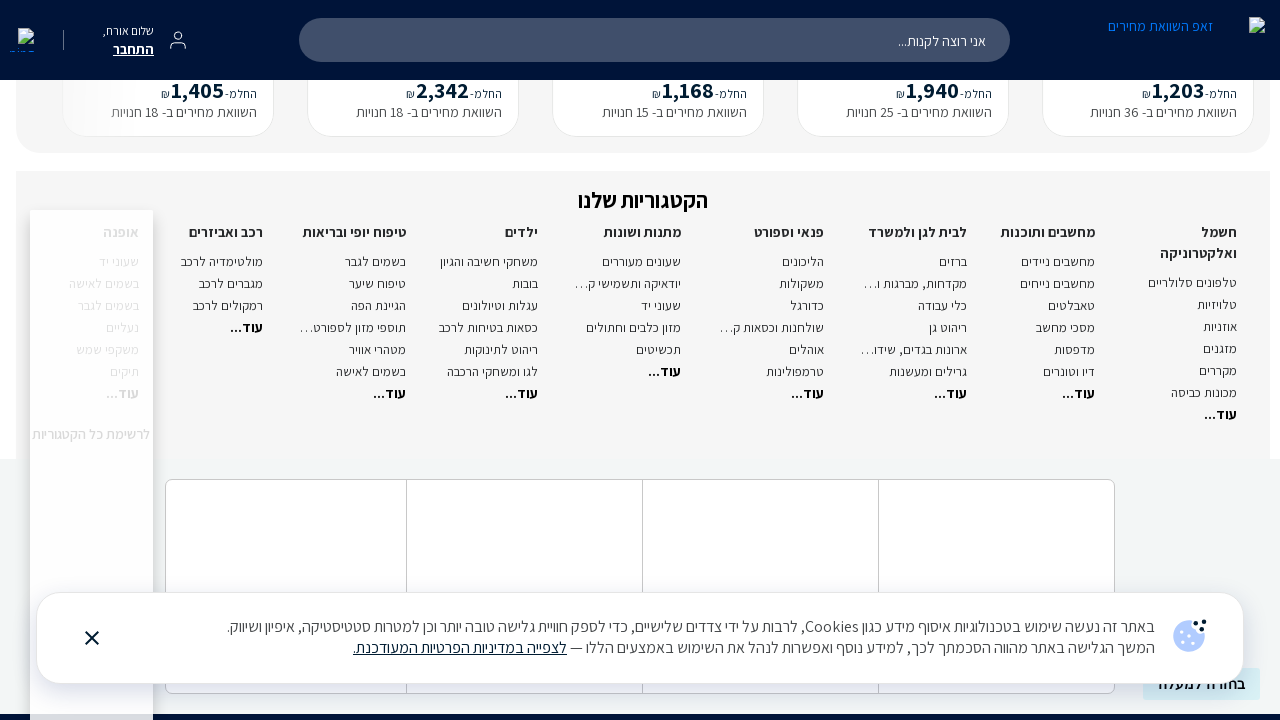

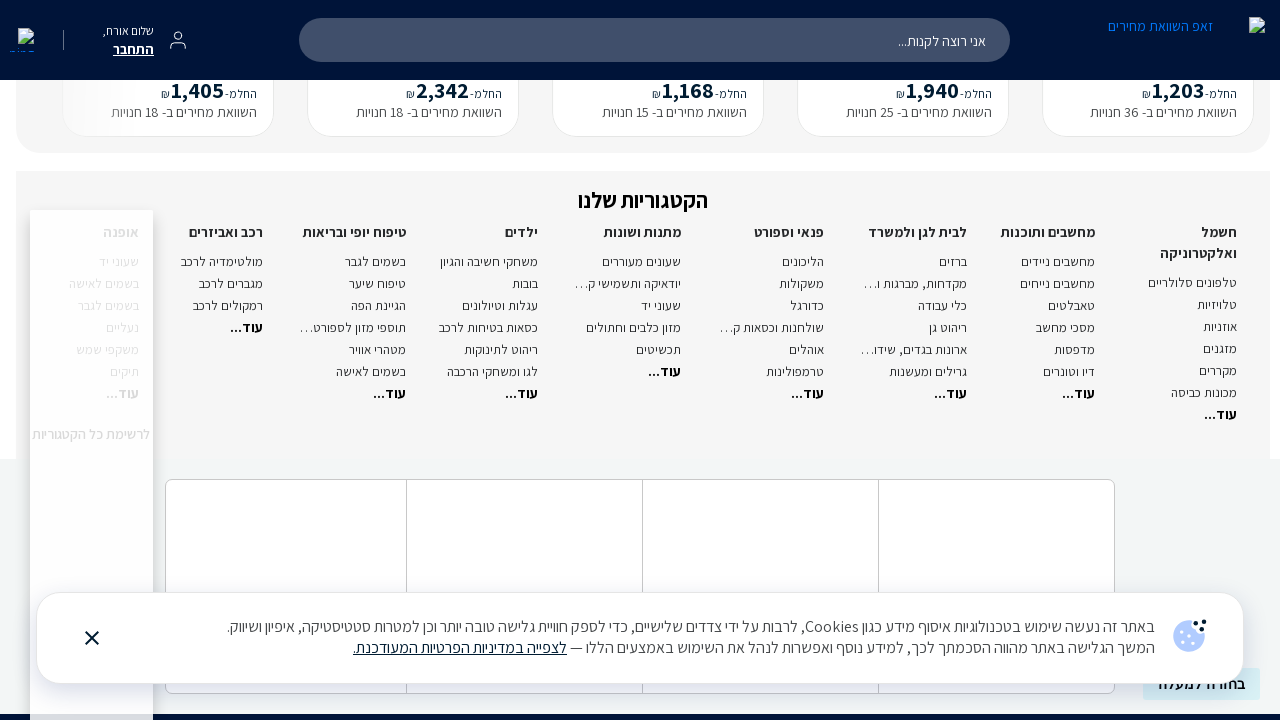